Tests enabling a disabled button by selecting an option from a dropdown, then verifying the button becomes active

Starting URL: https://www.qa-practice.com/elements/button/disabled

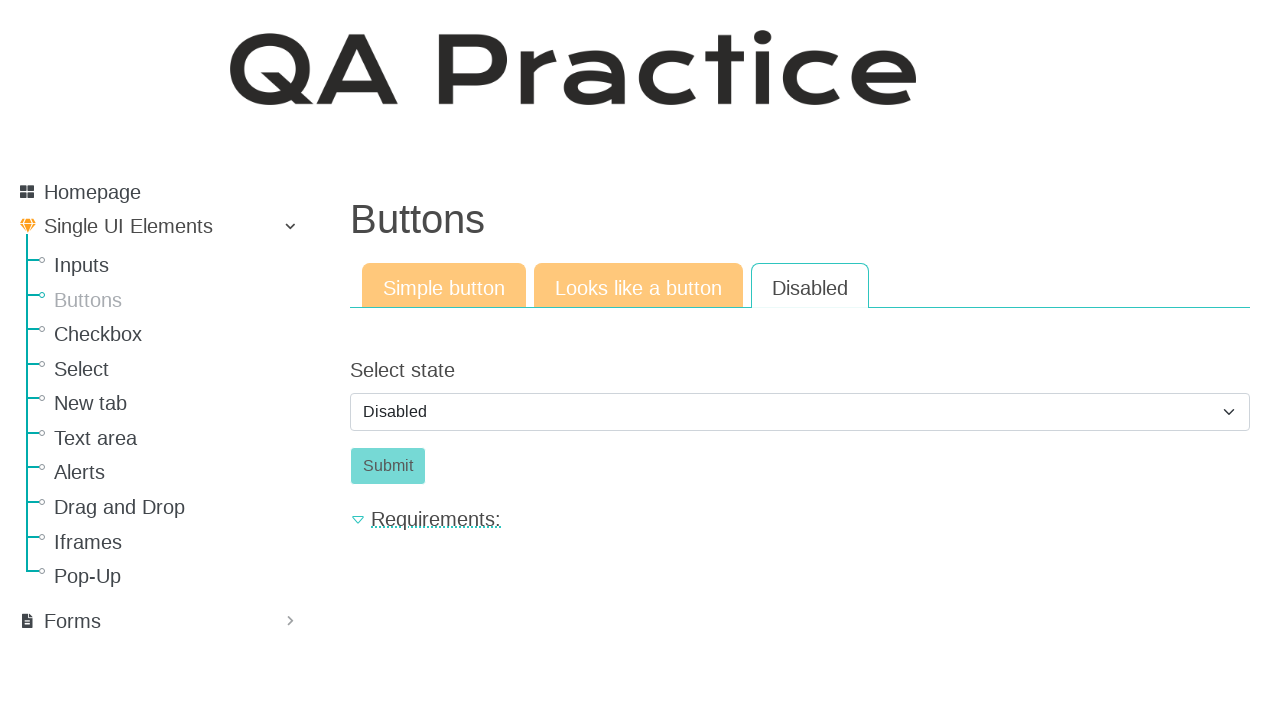

Selected 'Enabled' option from dropdown to enable the button on #id_select_state
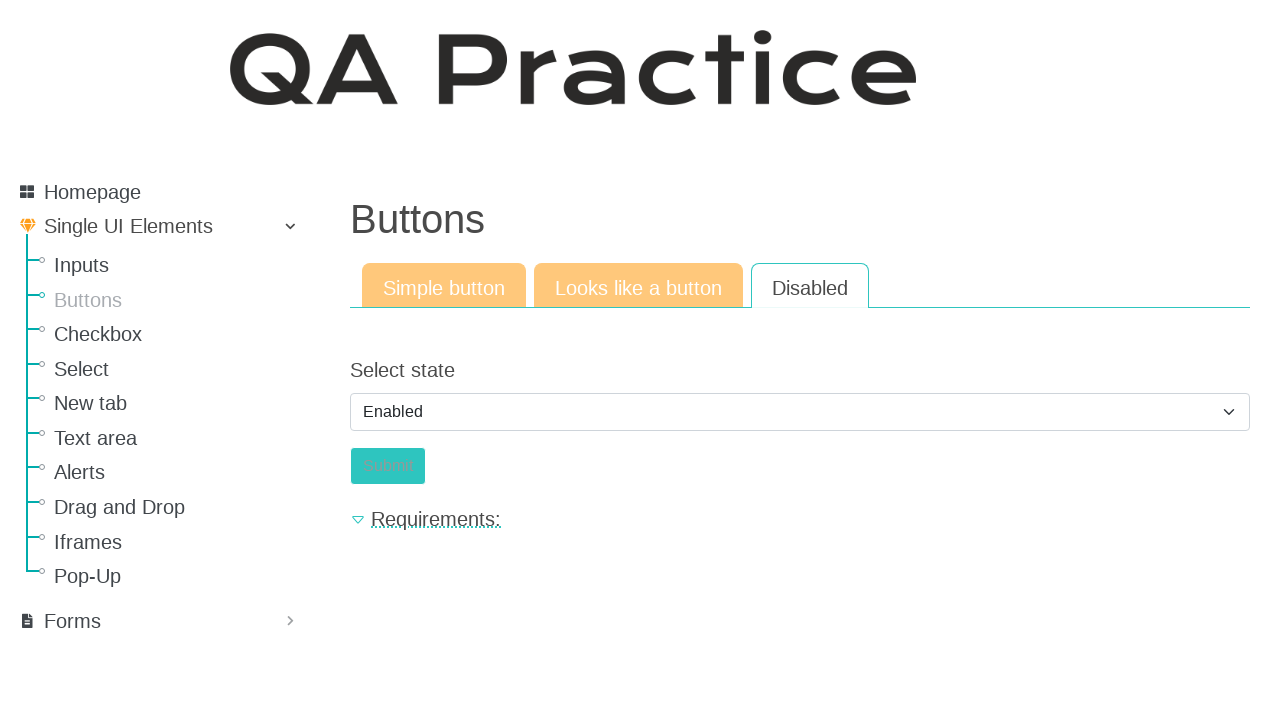

Button became enabled and is now active
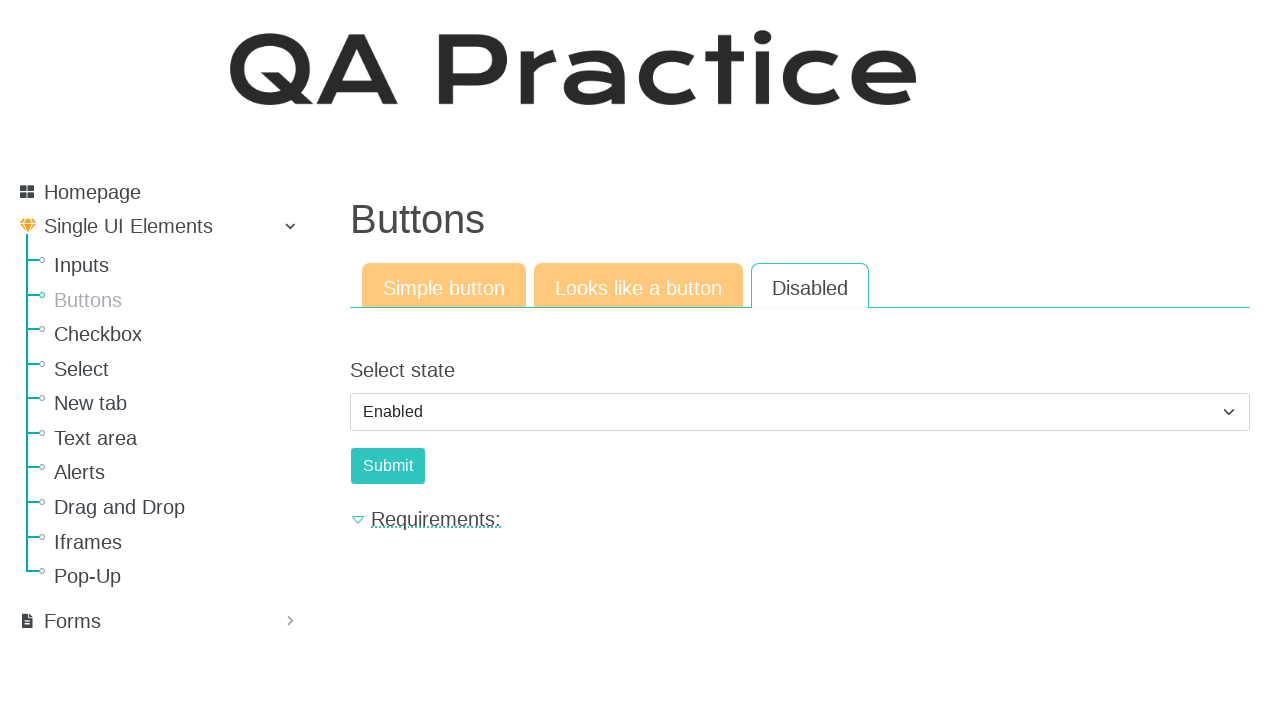

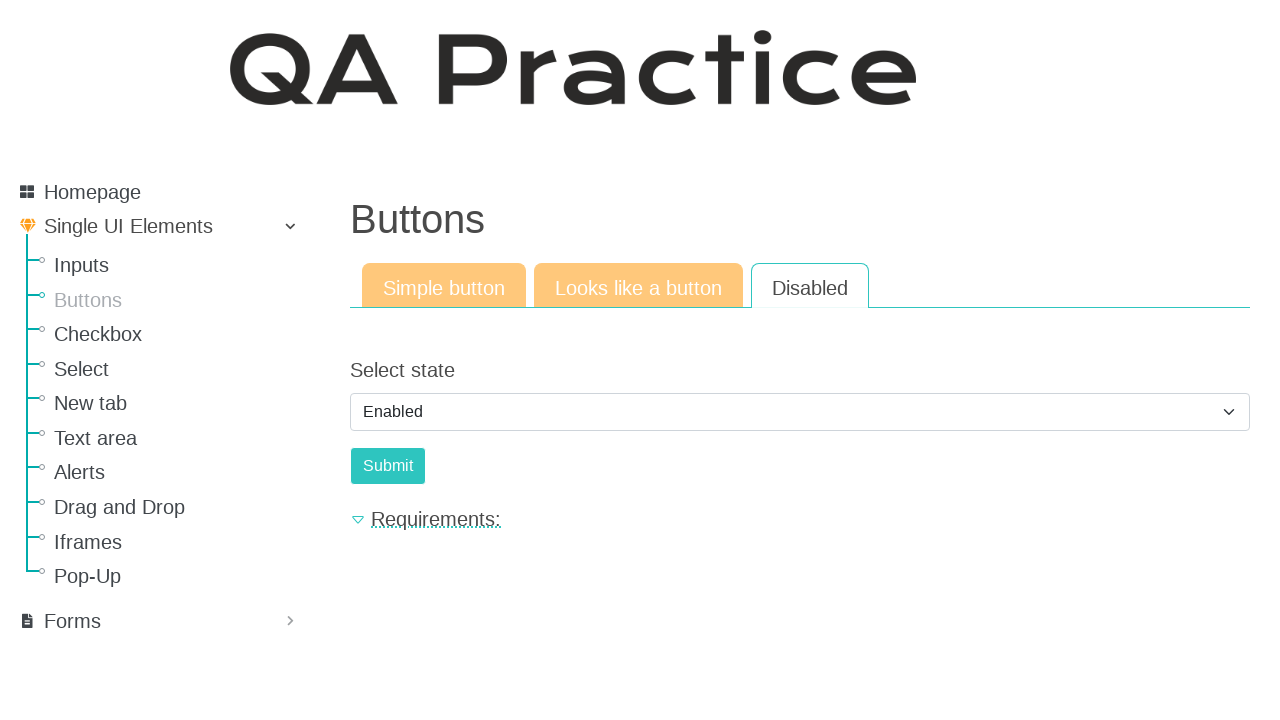